Tests element finding functionality by locating various elements on the page using different selectors

Starting URL: https://telranedu.web.app/

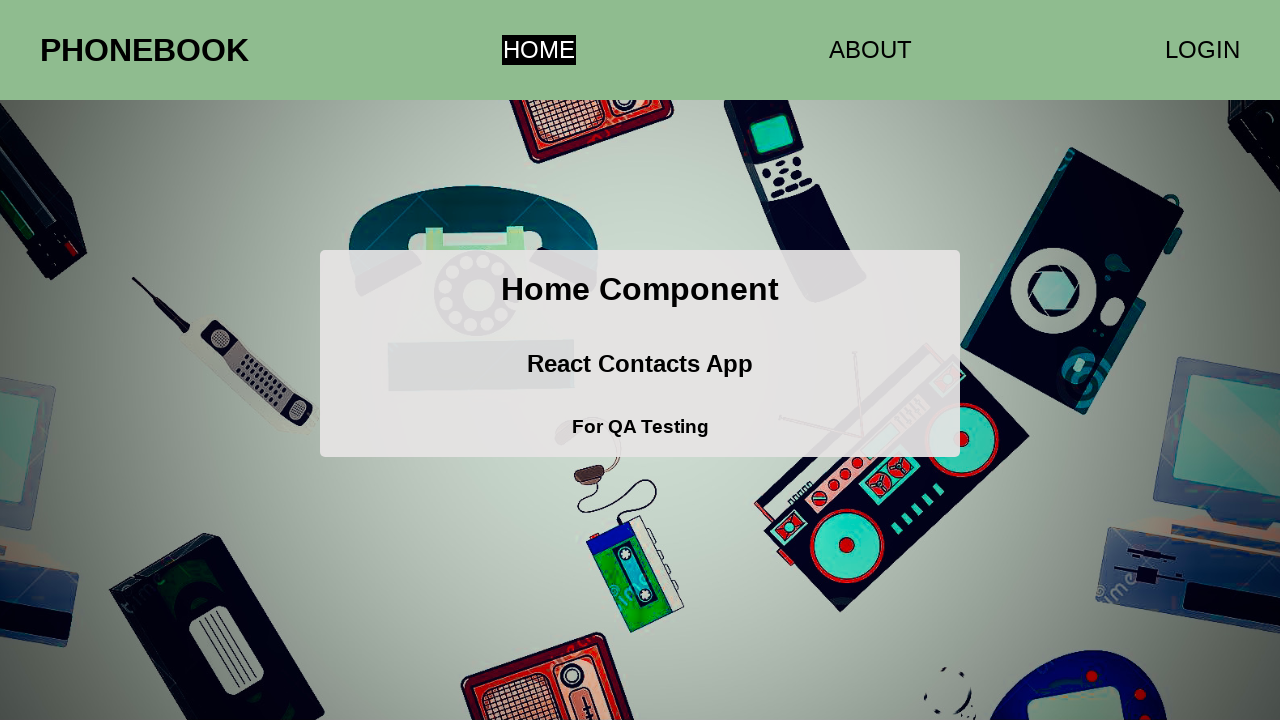

Waited for div element to be present on page
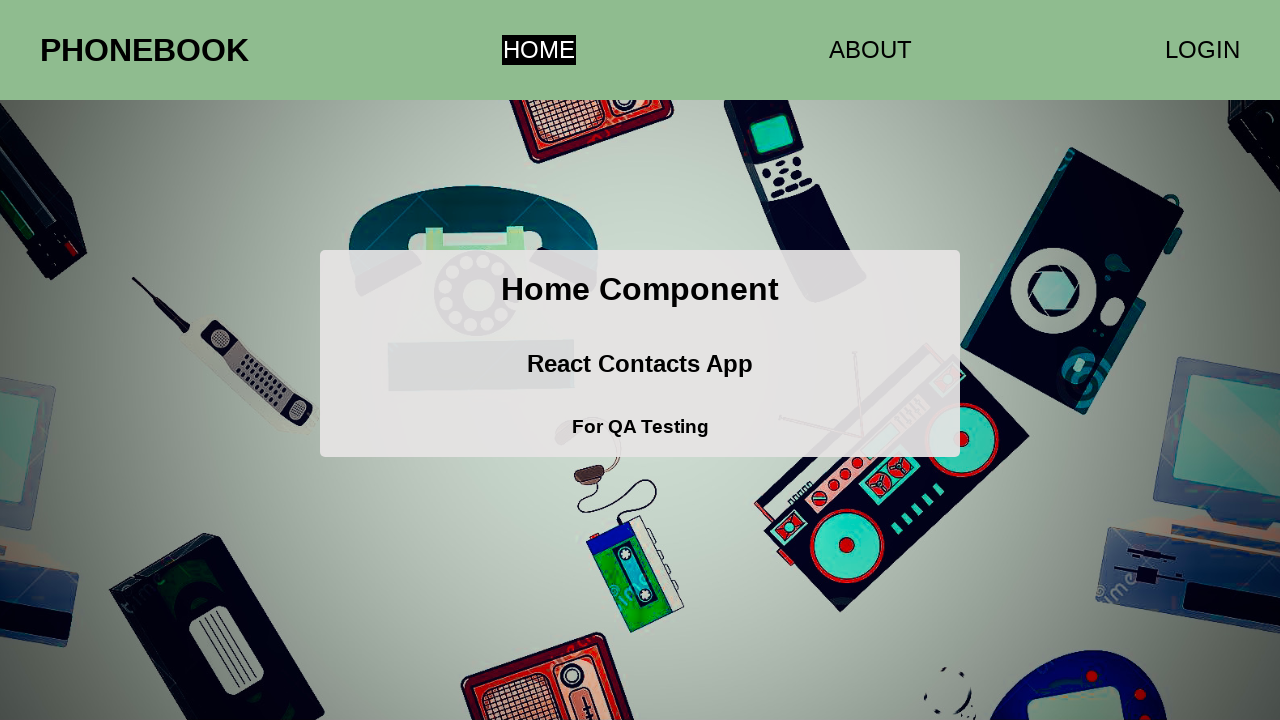

Waited for root element with id 'root' to be present
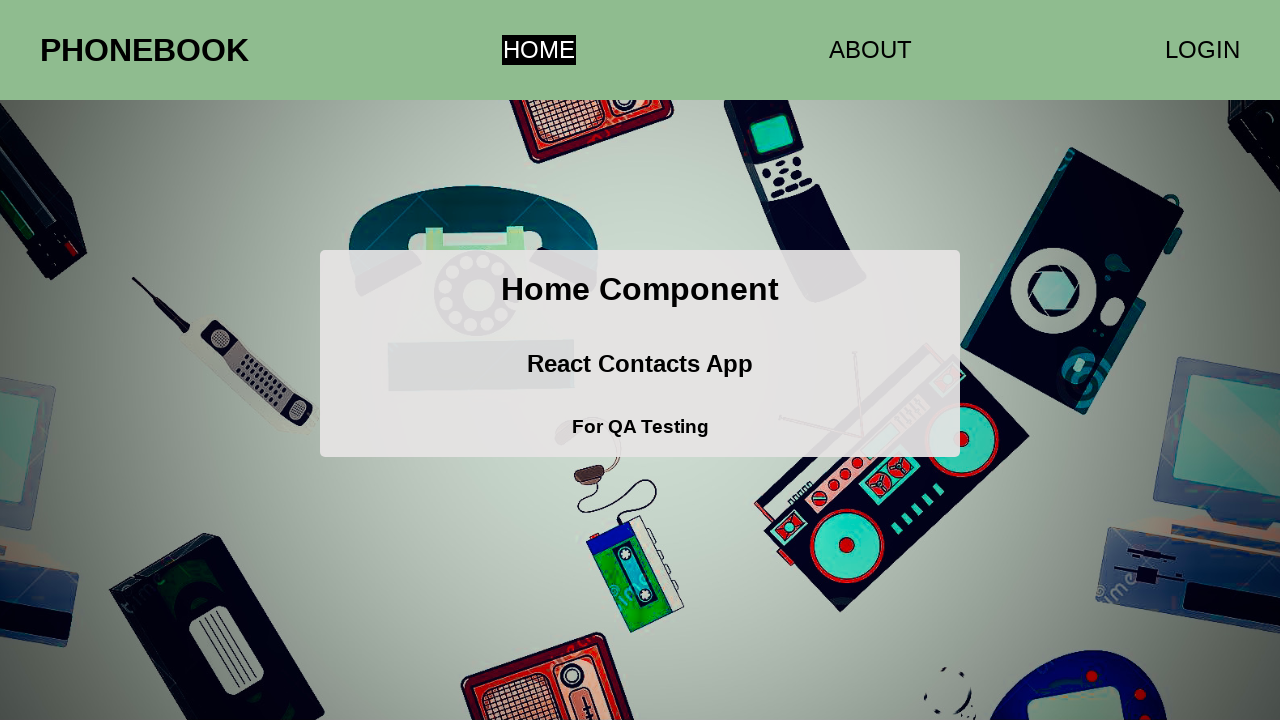

Waited for container element with class 'container' to be present
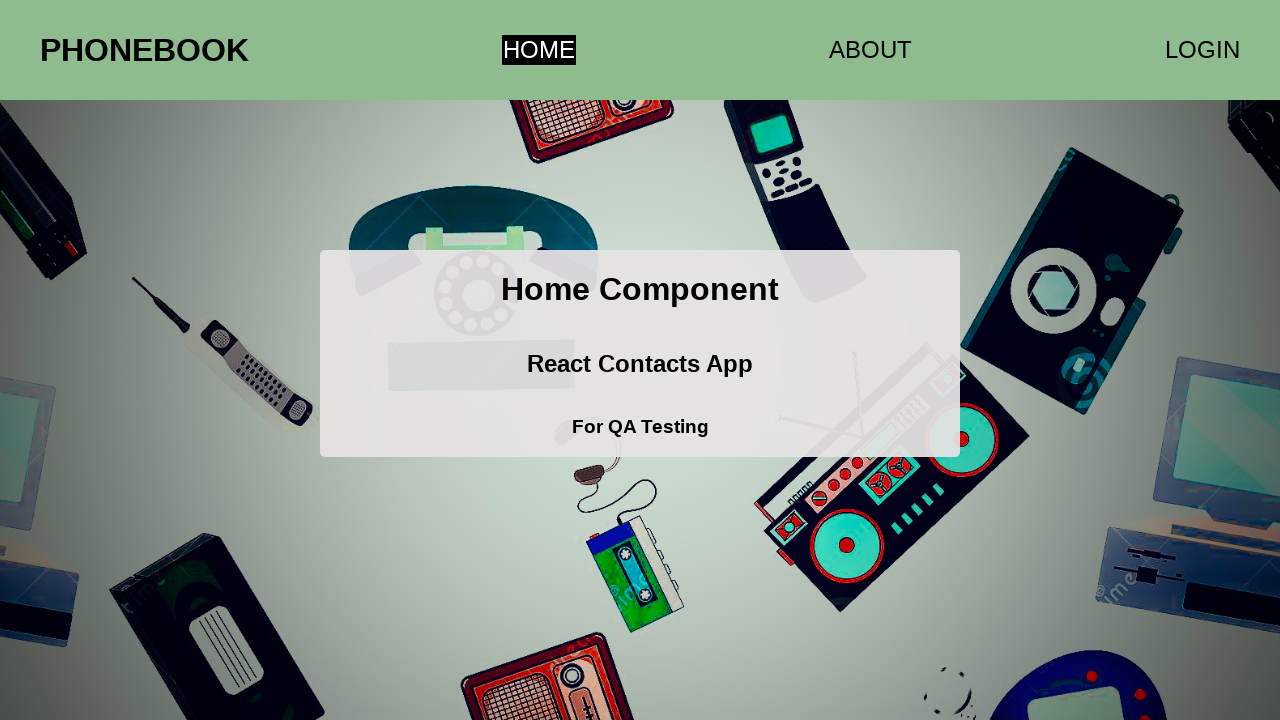

Clicked HOME navigation link at (539, 50) on text=HOME
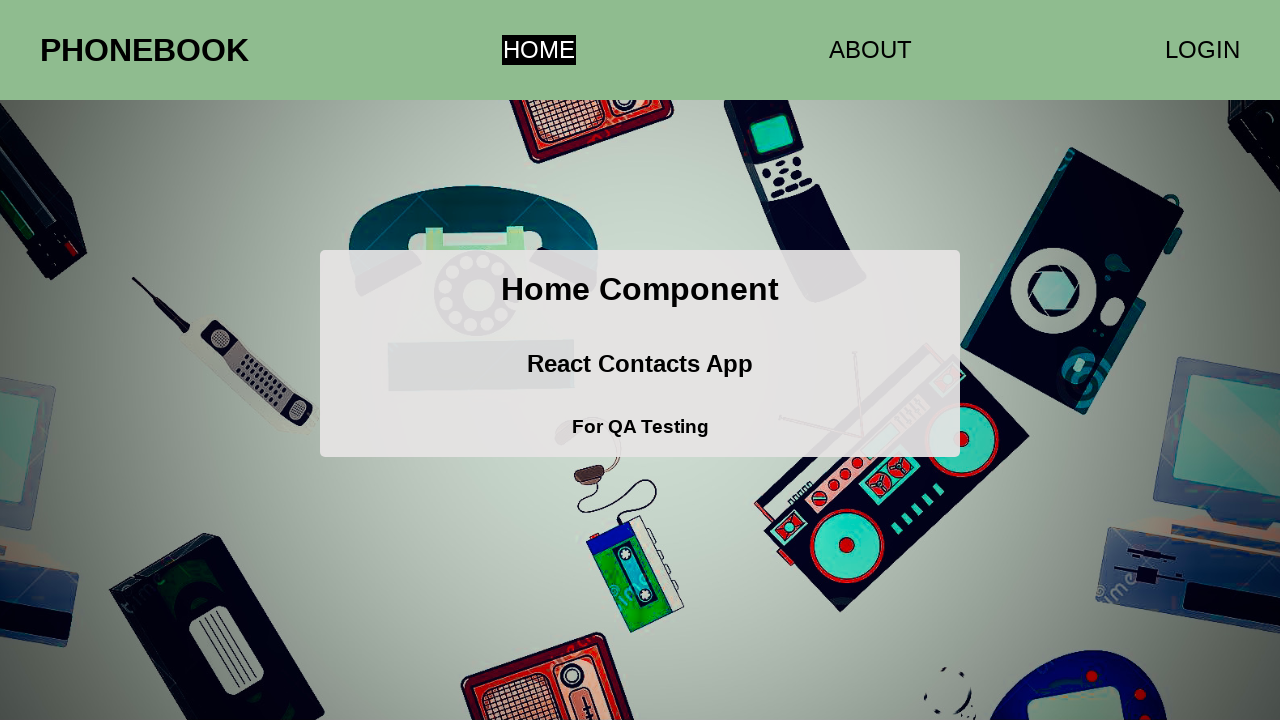

Clicked AB navigation link at (870, 50) on text=AB
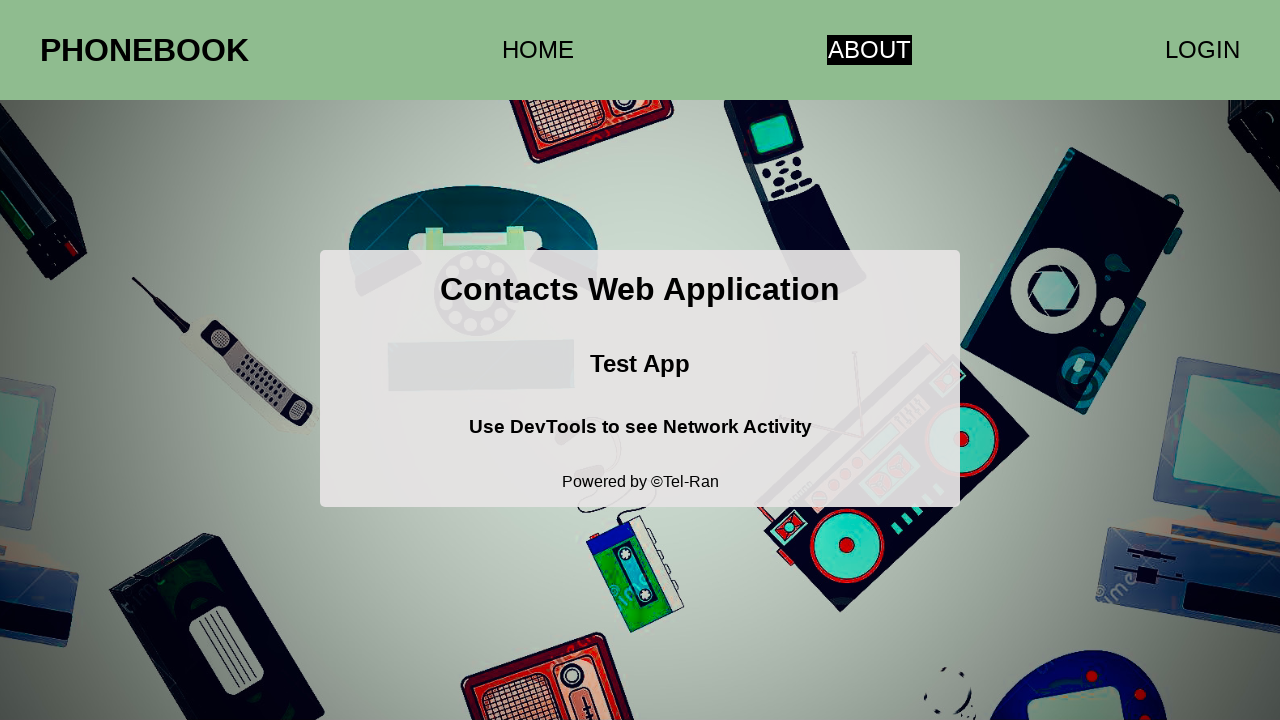

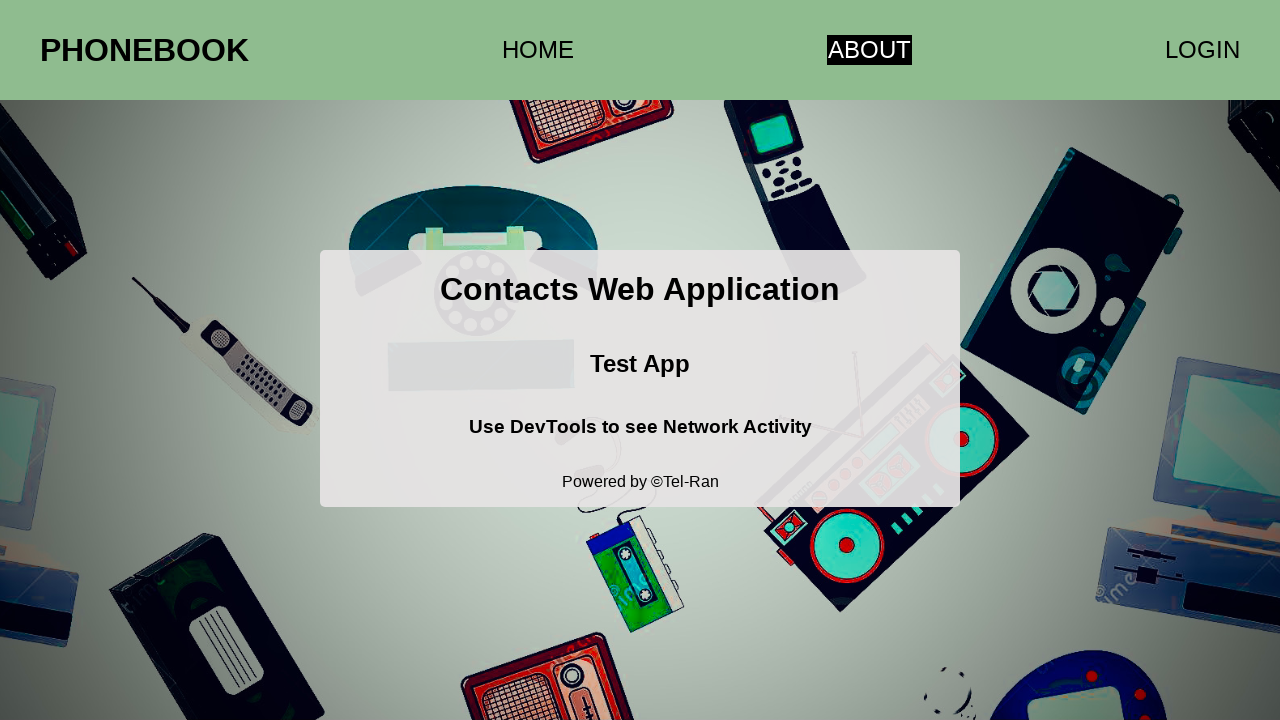